Tests if the Versions button element is enabled

Starting URL: https://v6.webdriver.io

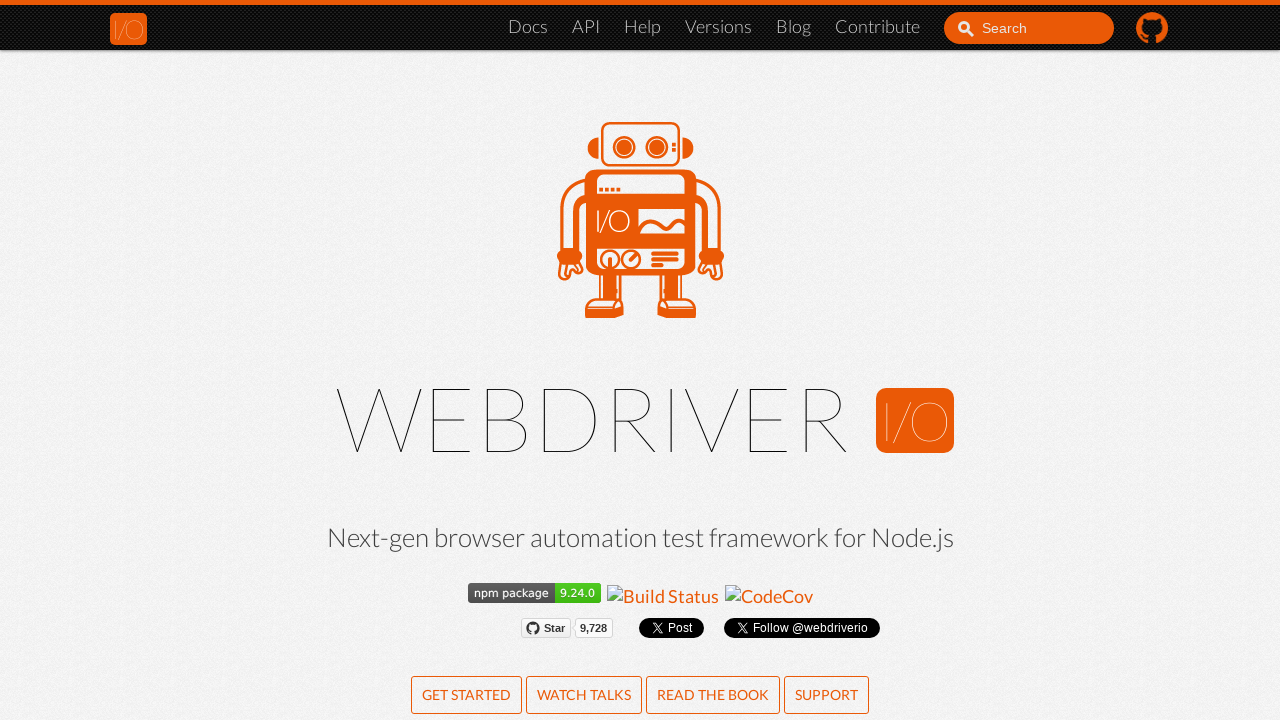

Navigated to https://v6.webdriver.io
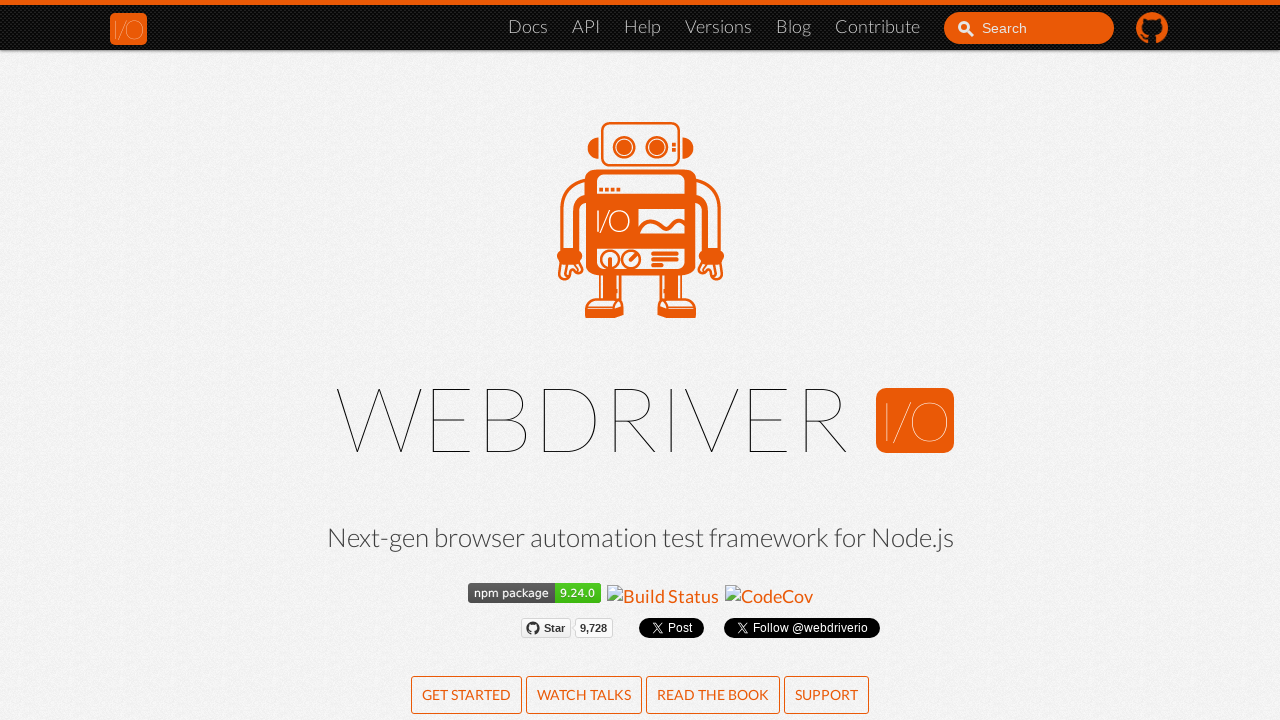

Located Versions button element
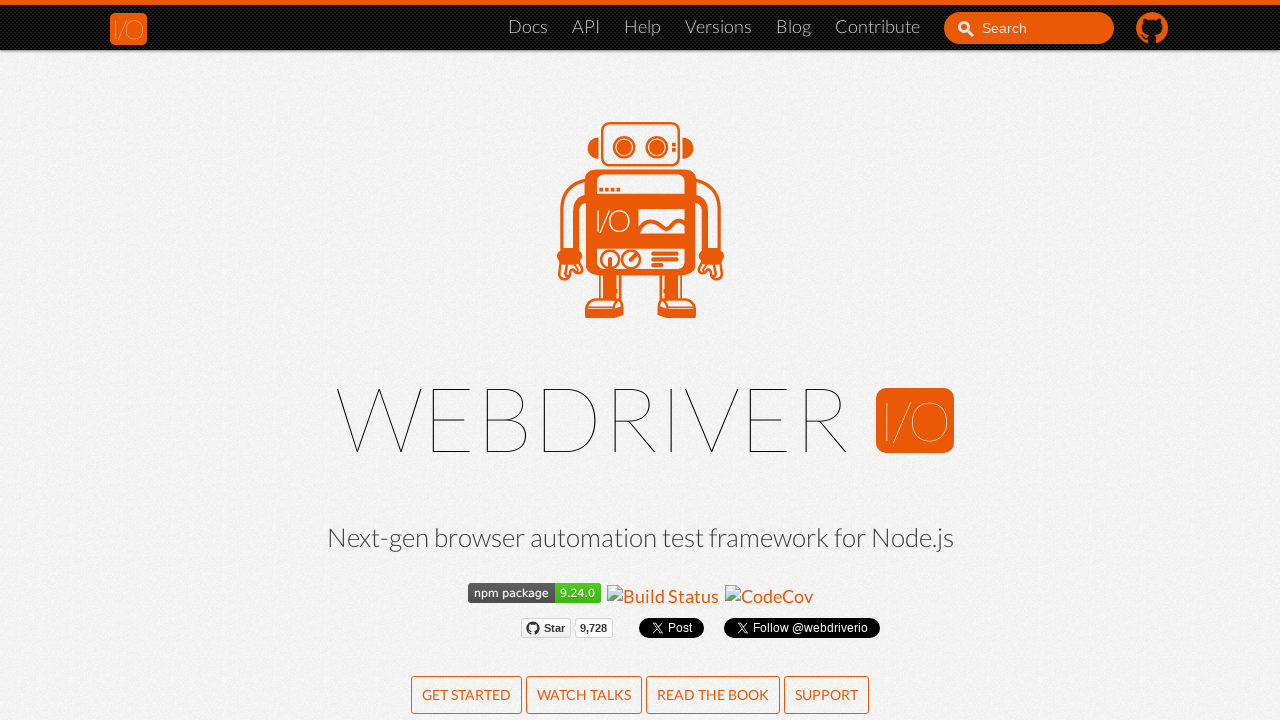

Checked if Versions button is enabled
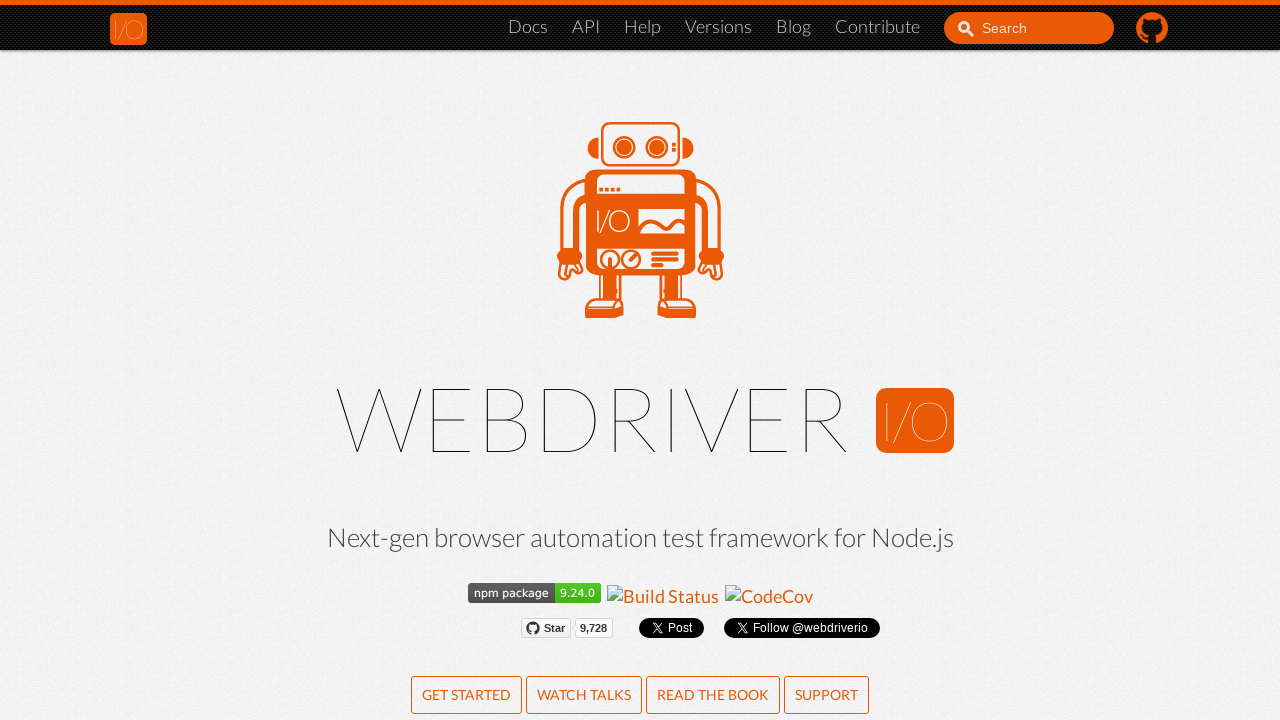

Printed result: isEnabled = True
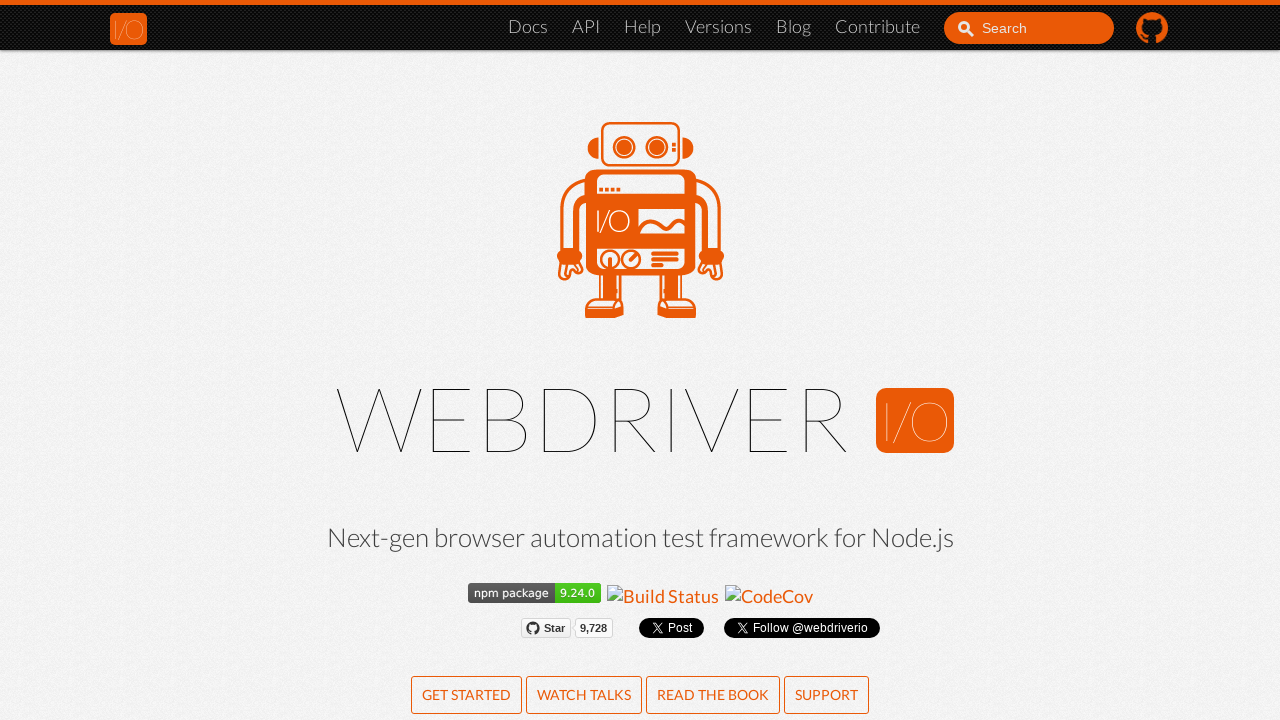

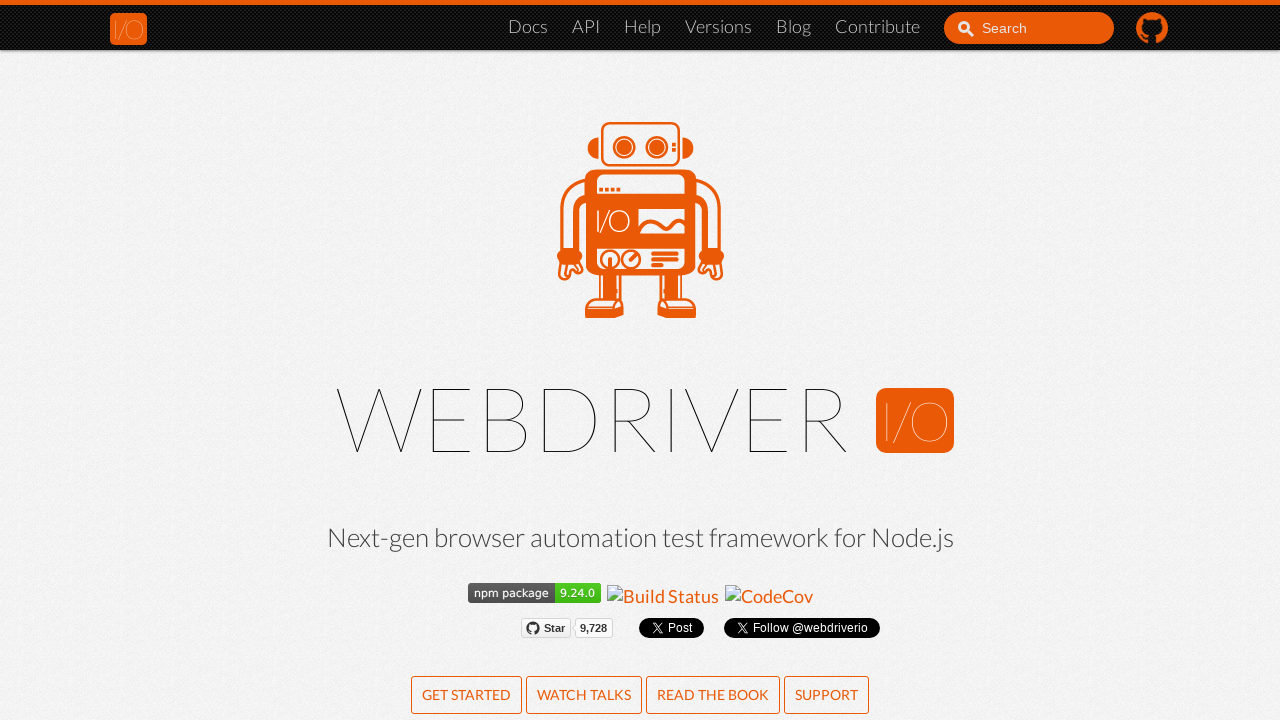